Tests drag and drop functionality by dragging element from column A to column B on the Heroku app test page

Starting URL: https://the-internet.herokuapp.com/drag_and_drop

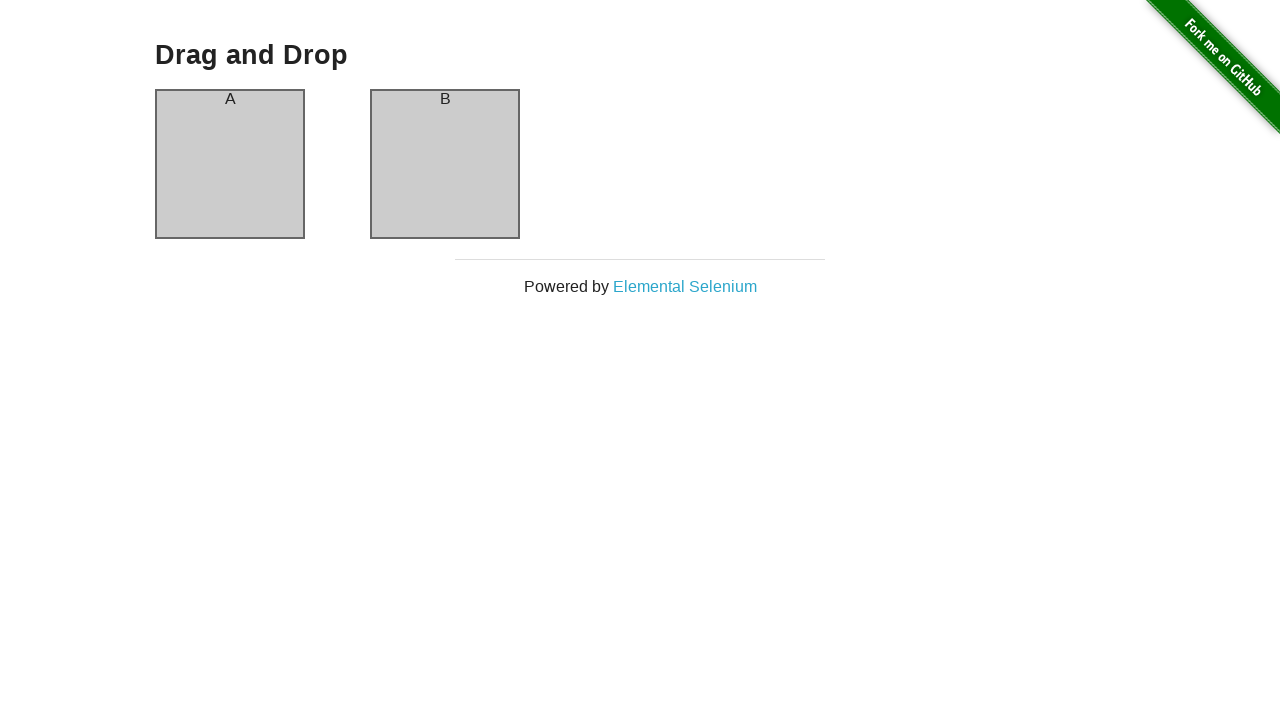

Located source element in column A
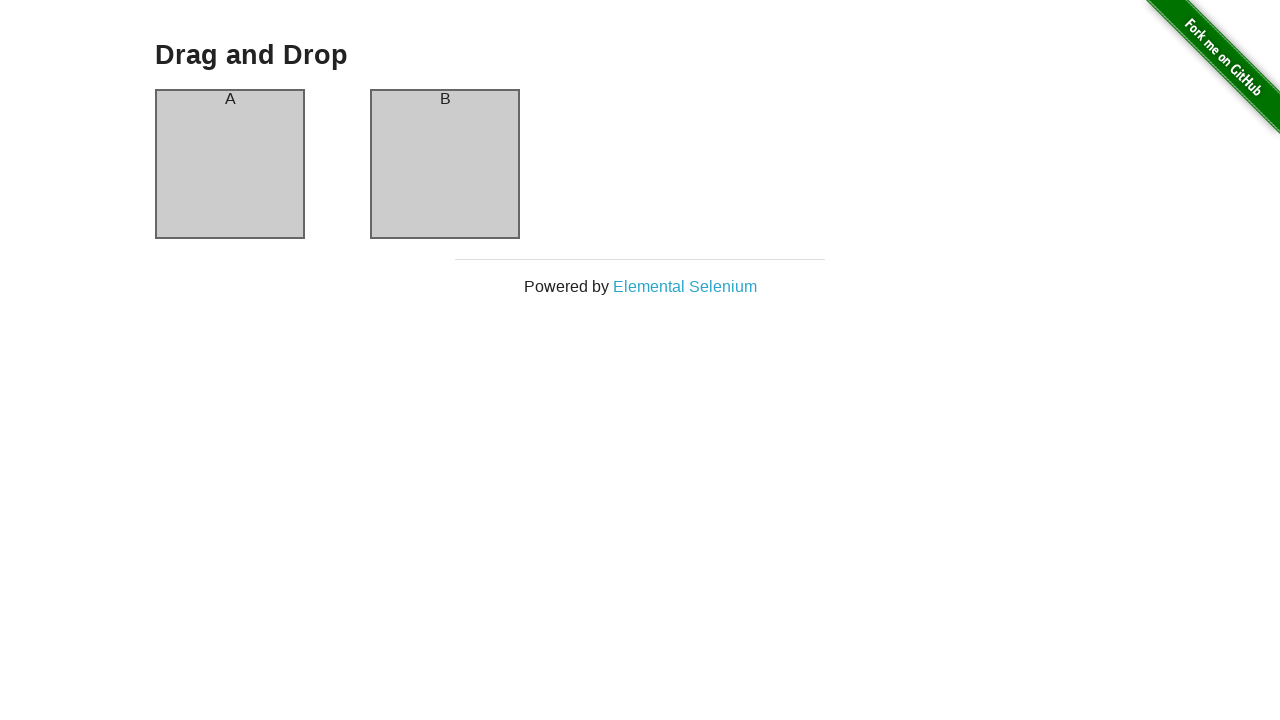

Located target element in column B
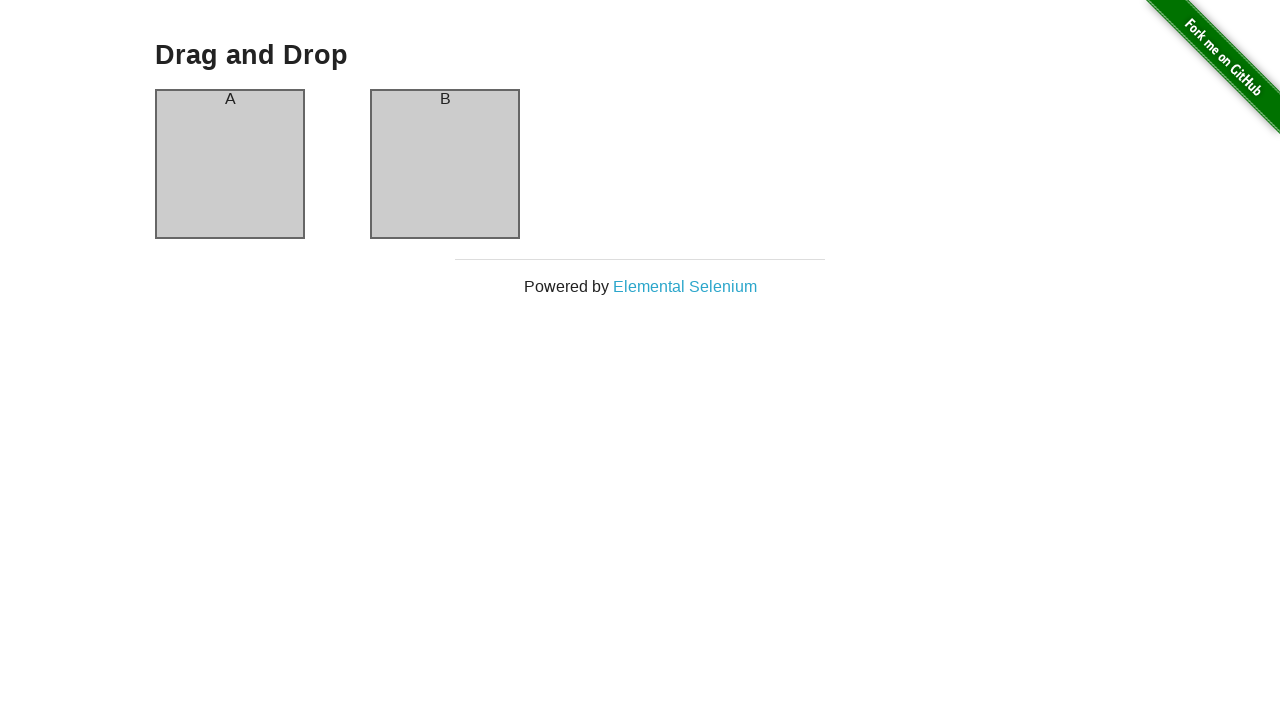

Dragged element from column A to column B at (445, 164)
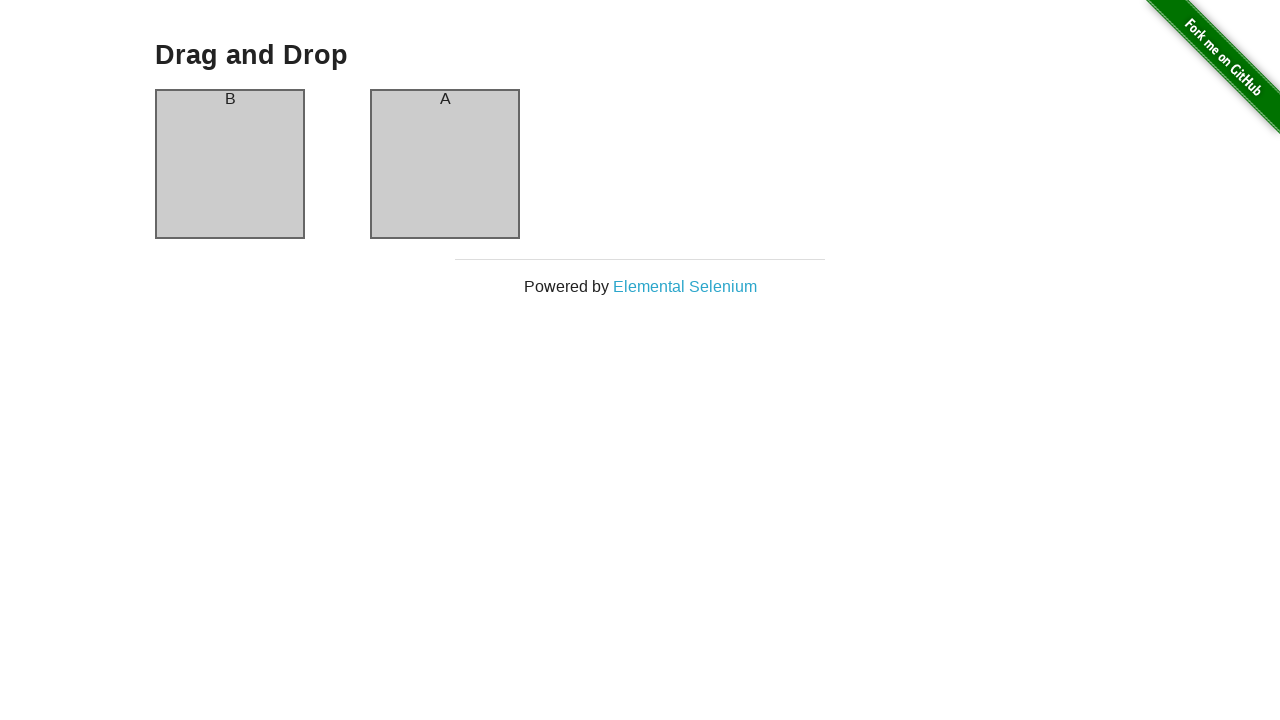

Waited for drag operation to complete
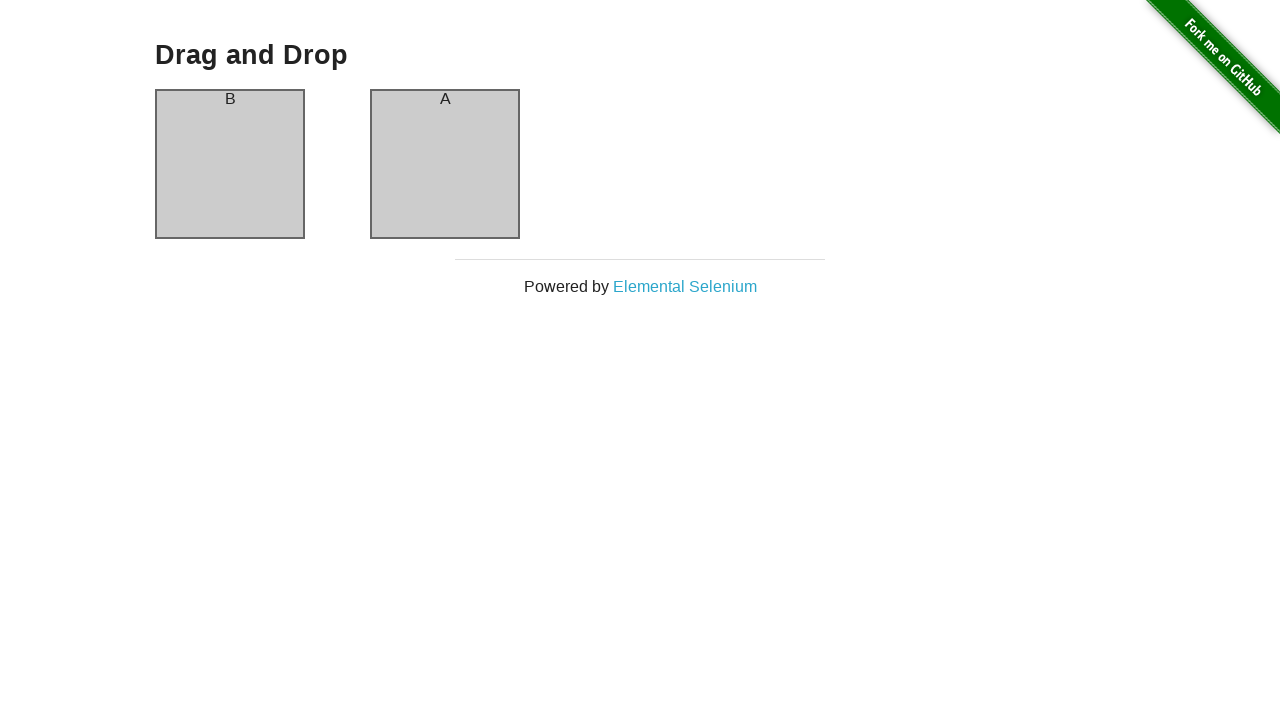

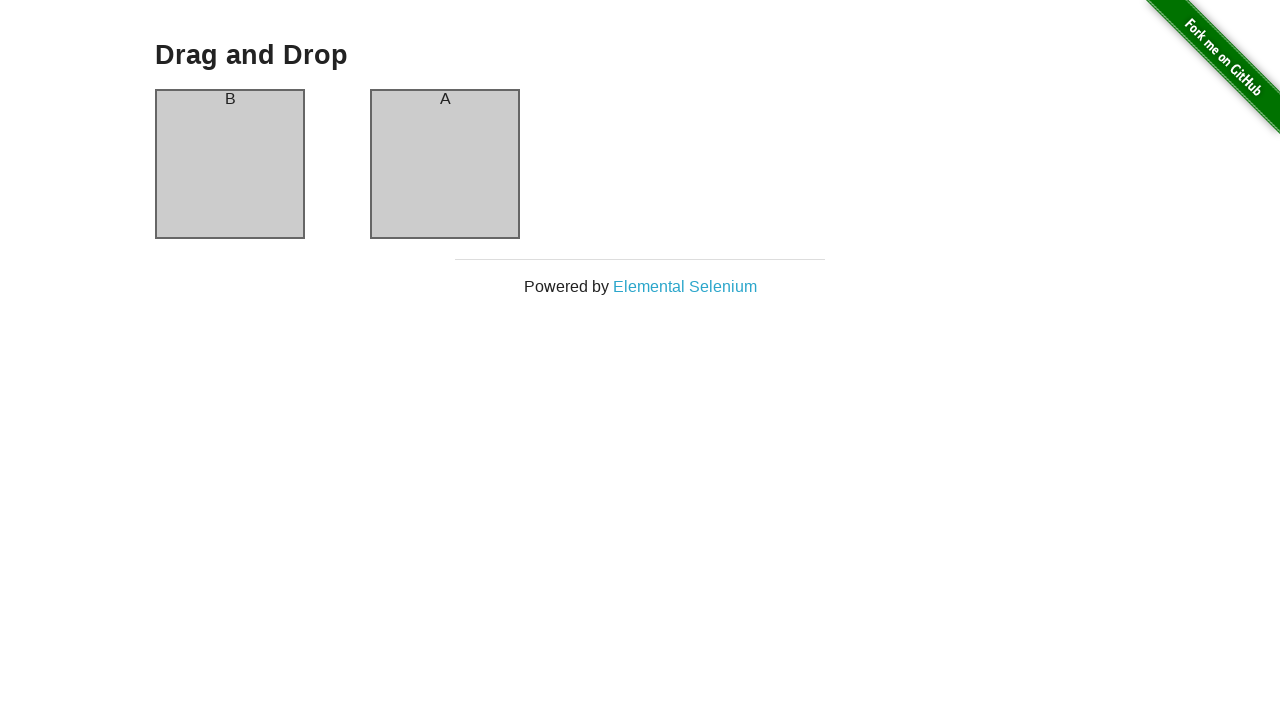